Tests an e-commerce flow by searching for products, adding a specific item to cart, and proceeding through checkout

Starting URL: https://rahulshettyacademy.com/seleniumPractise/#/

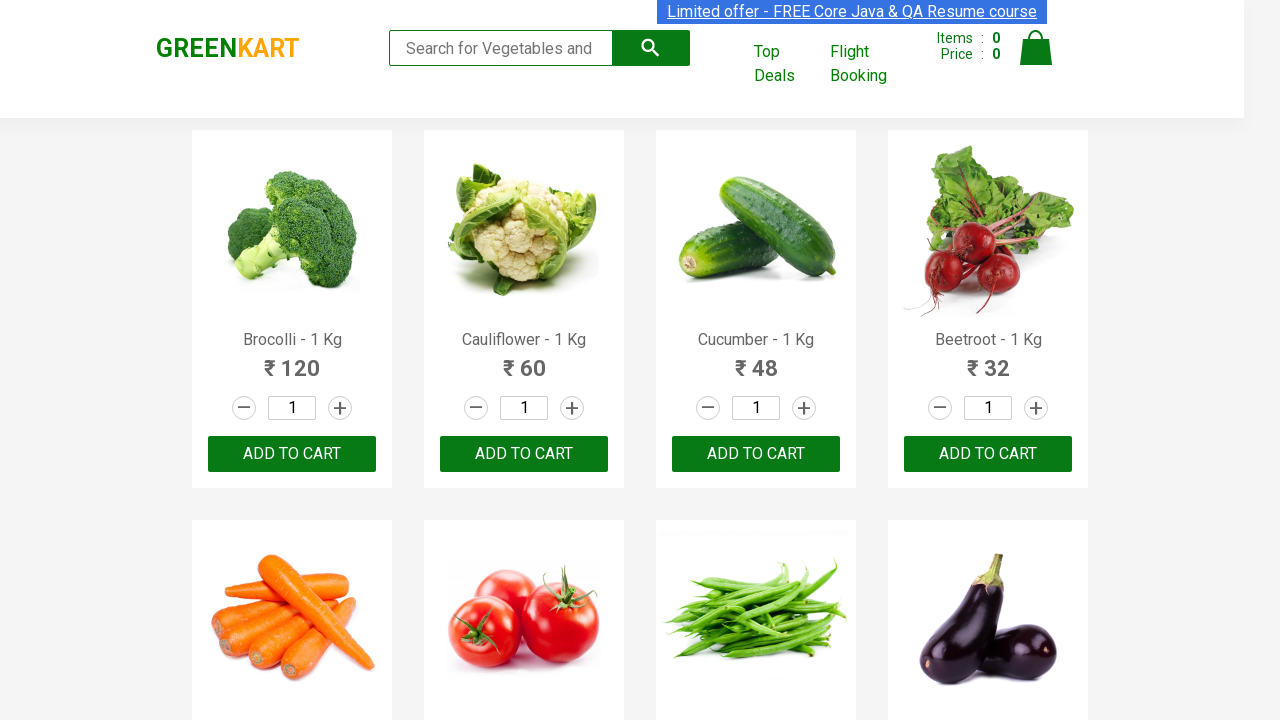

Filled search field with 'ca' on .search-keyword
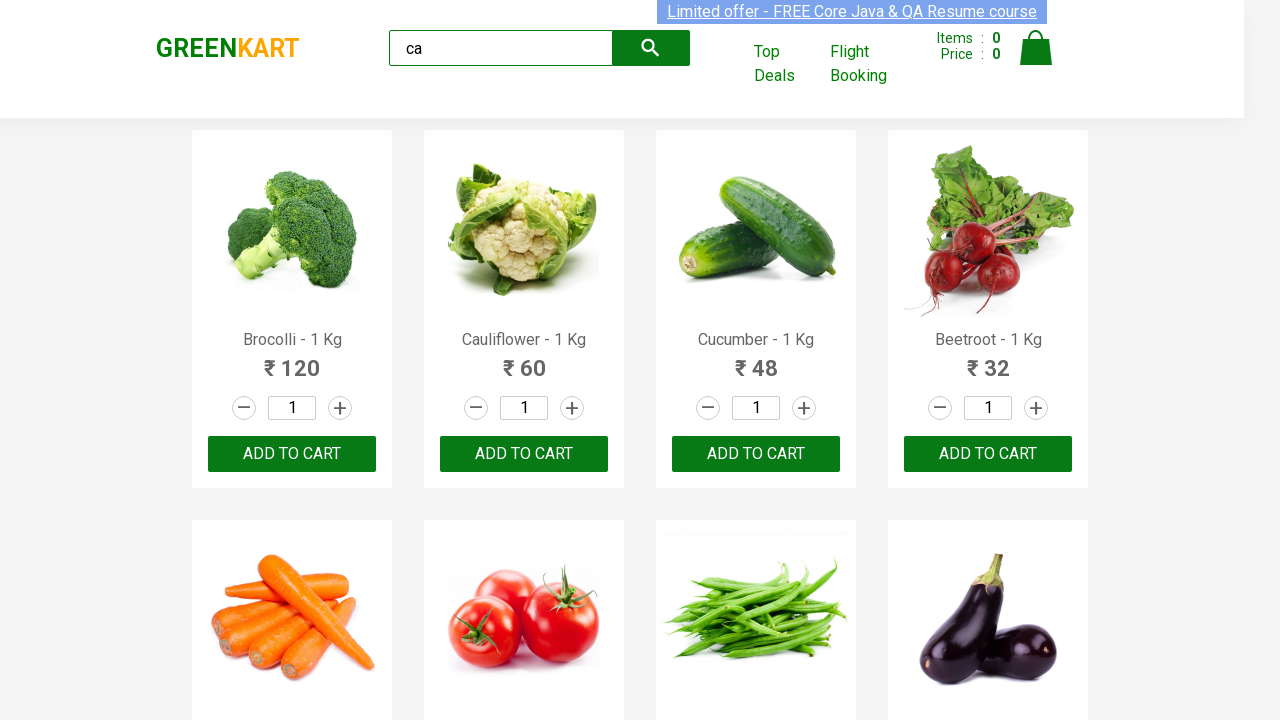

Waited for products to load after search
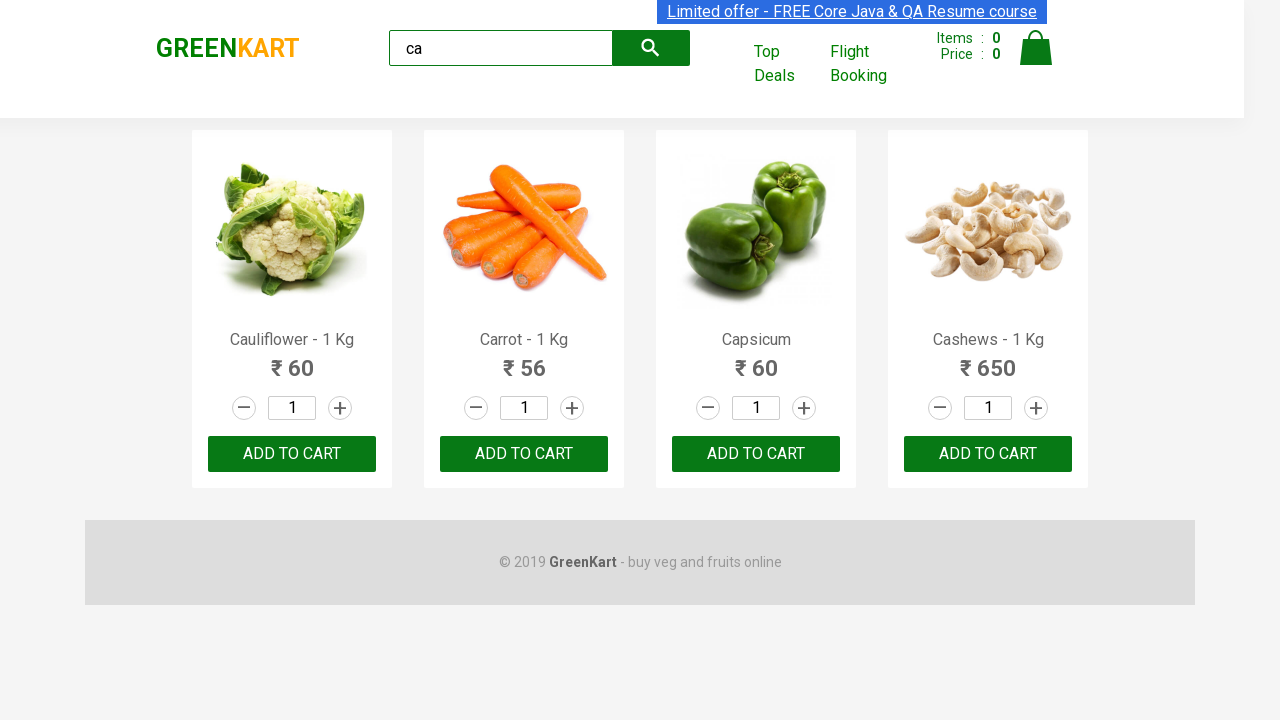

Located all product elements
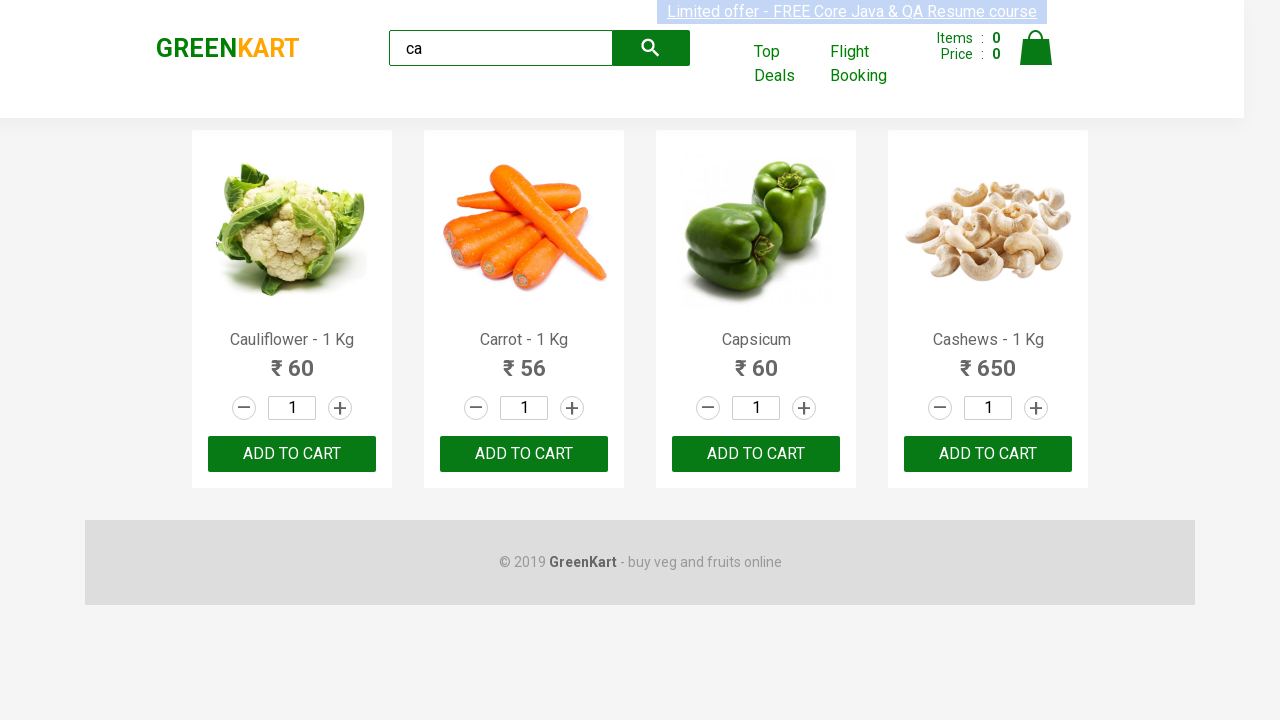

Clicked 'Add to cart' button for Cashews product at (988, 454) on .products .product >> nth=3 >> button
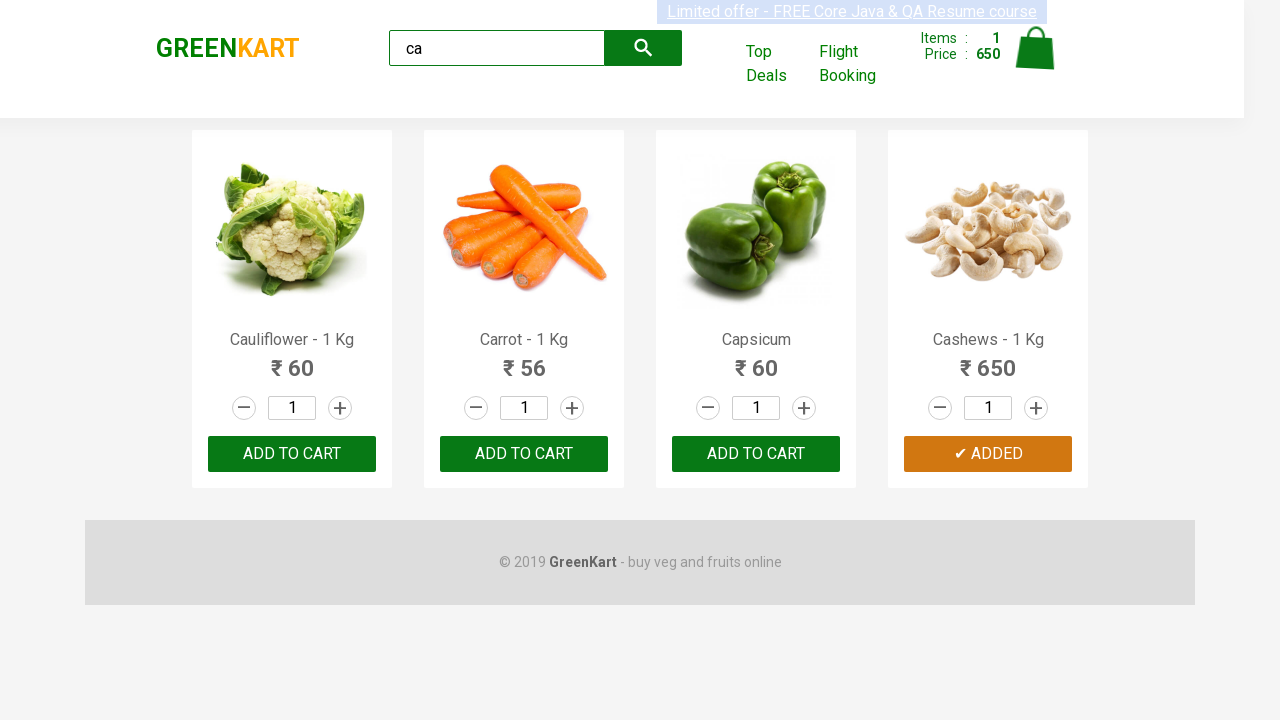

Clicked cart icon to view cart at (1036, 48) on .cart-icon > img
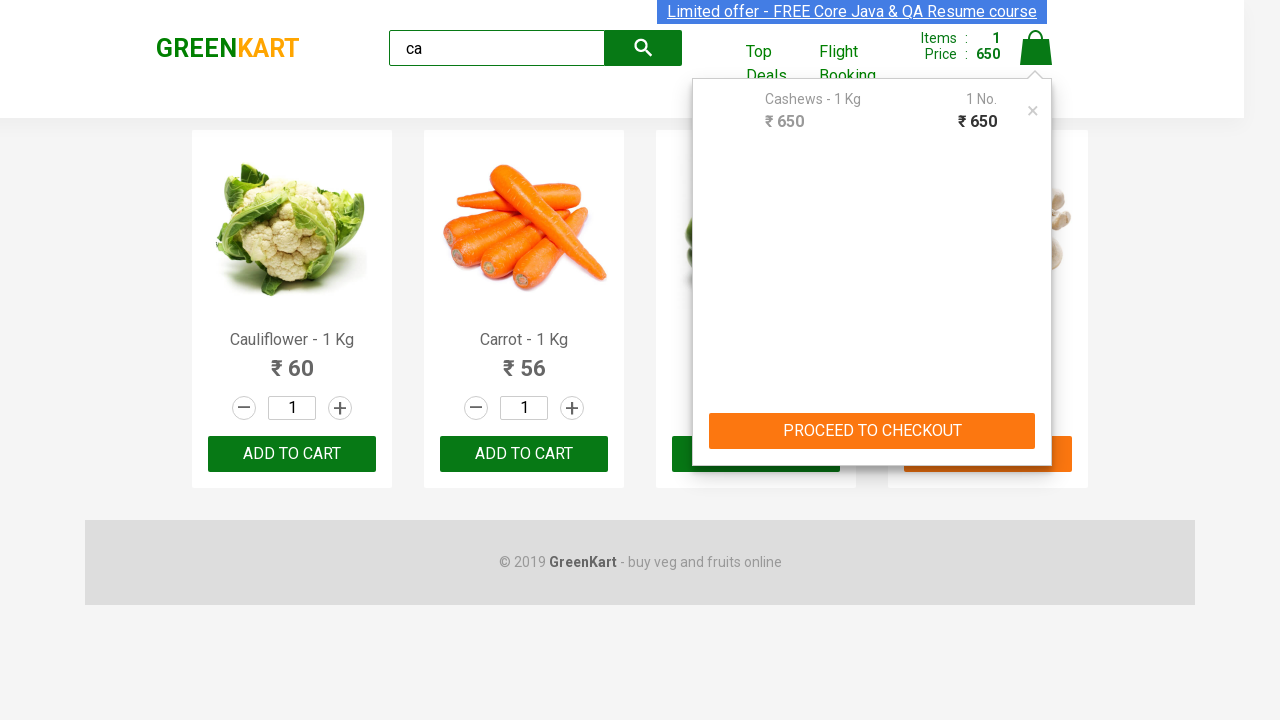

Clicked 'PROCEED TO CHECKOUT' button at (872, 431) on text=PROCEED TO CHECKOUT
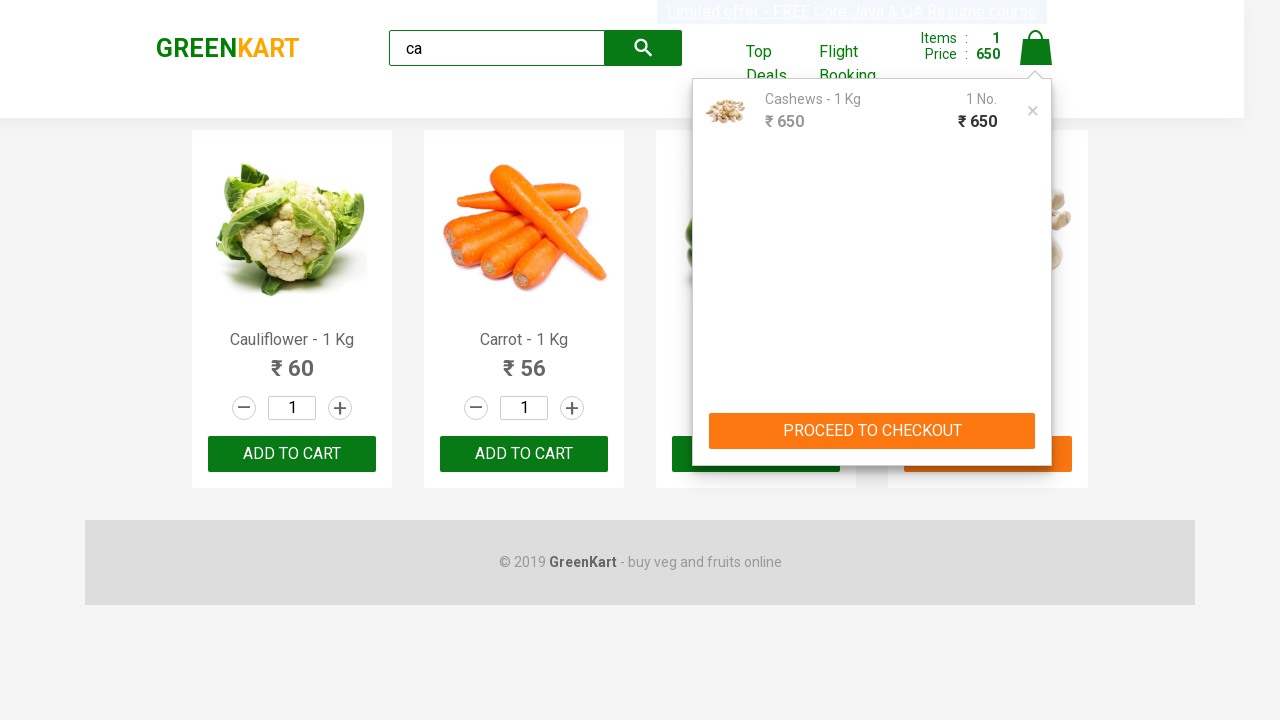

Waited for checkout page to load
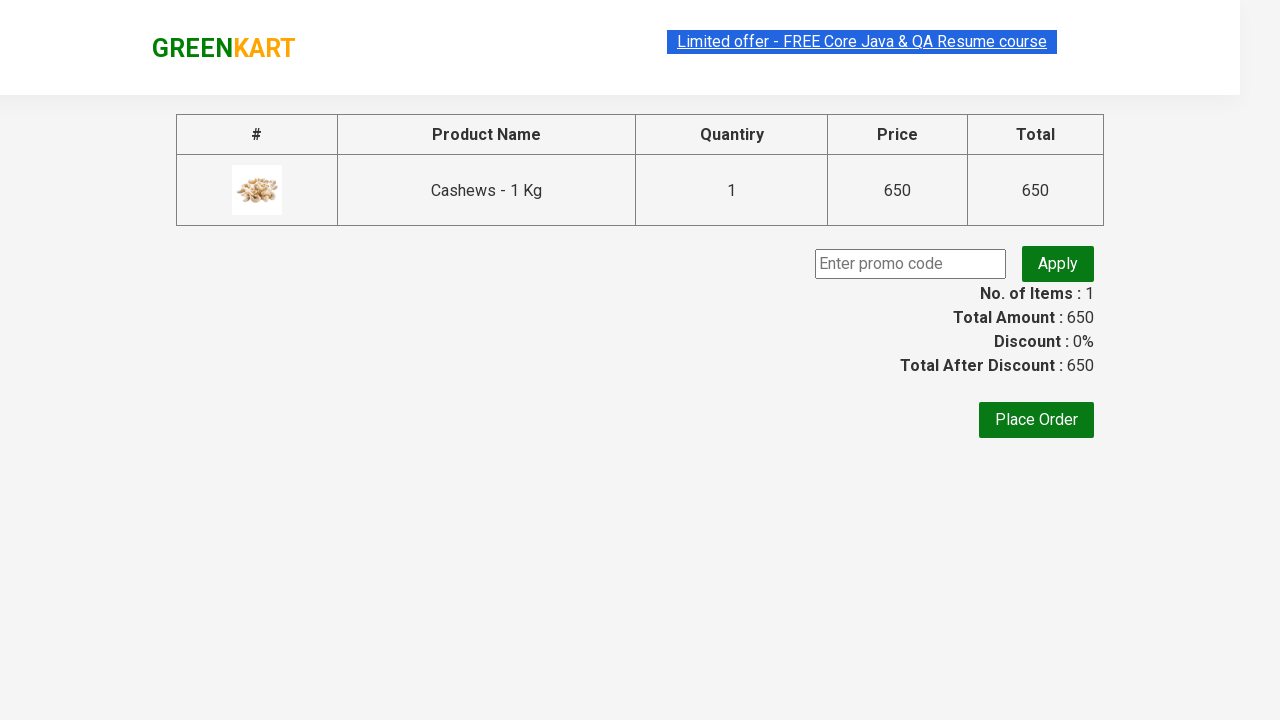

Clicked 'Place Order' button to complete purchase at (1036, 420) on text=Place Order
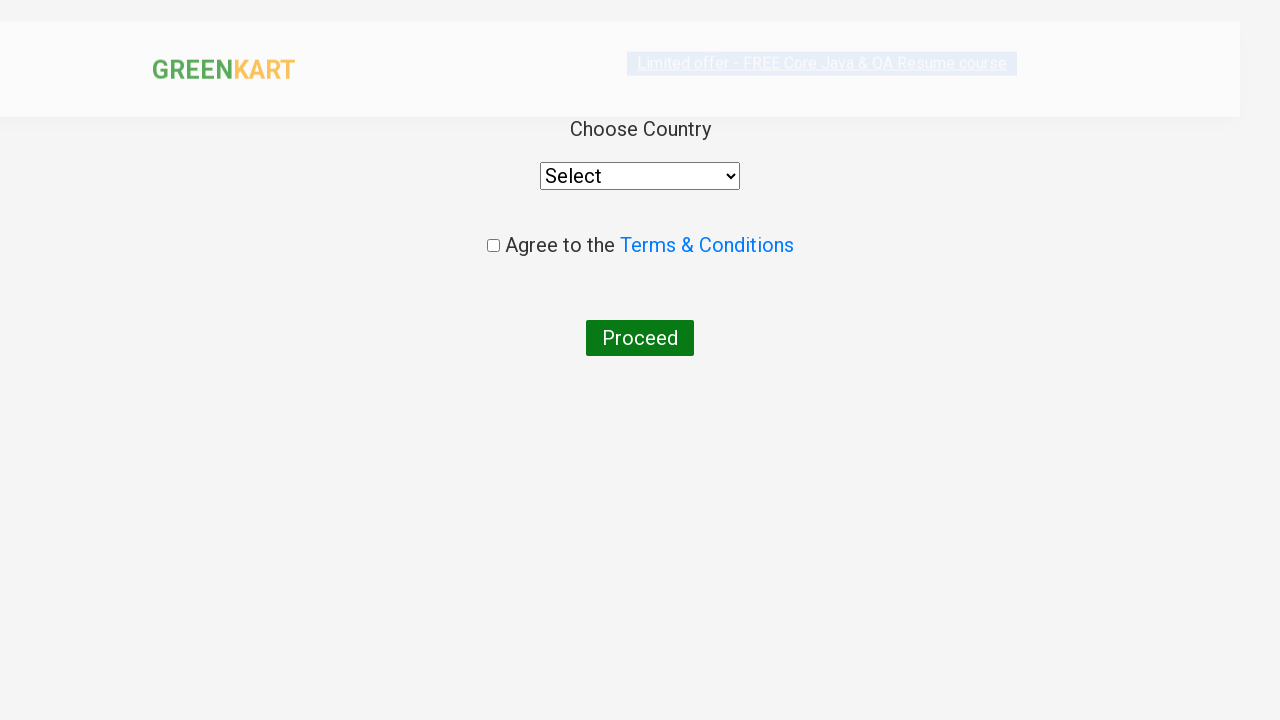

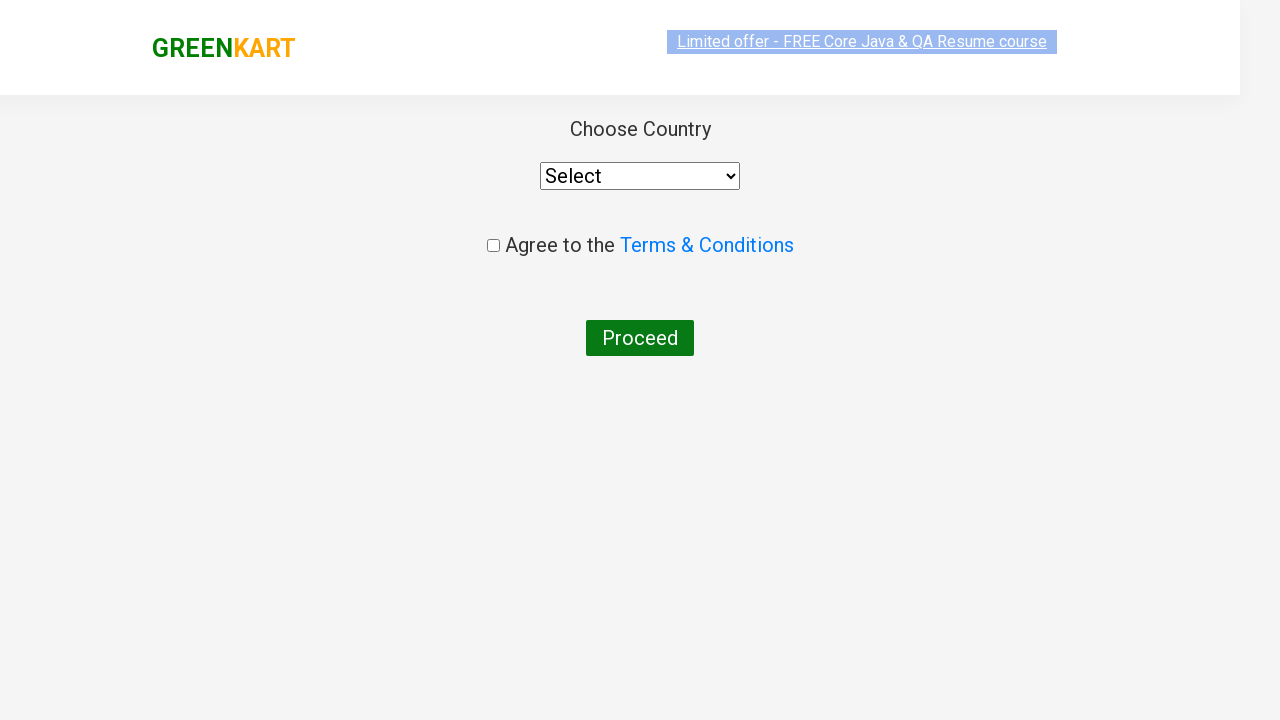